Tests jQuery UI draggable functionality by dragging an element to a new position within an iframe

Starting URL: https://jqueryui.com/draggable/

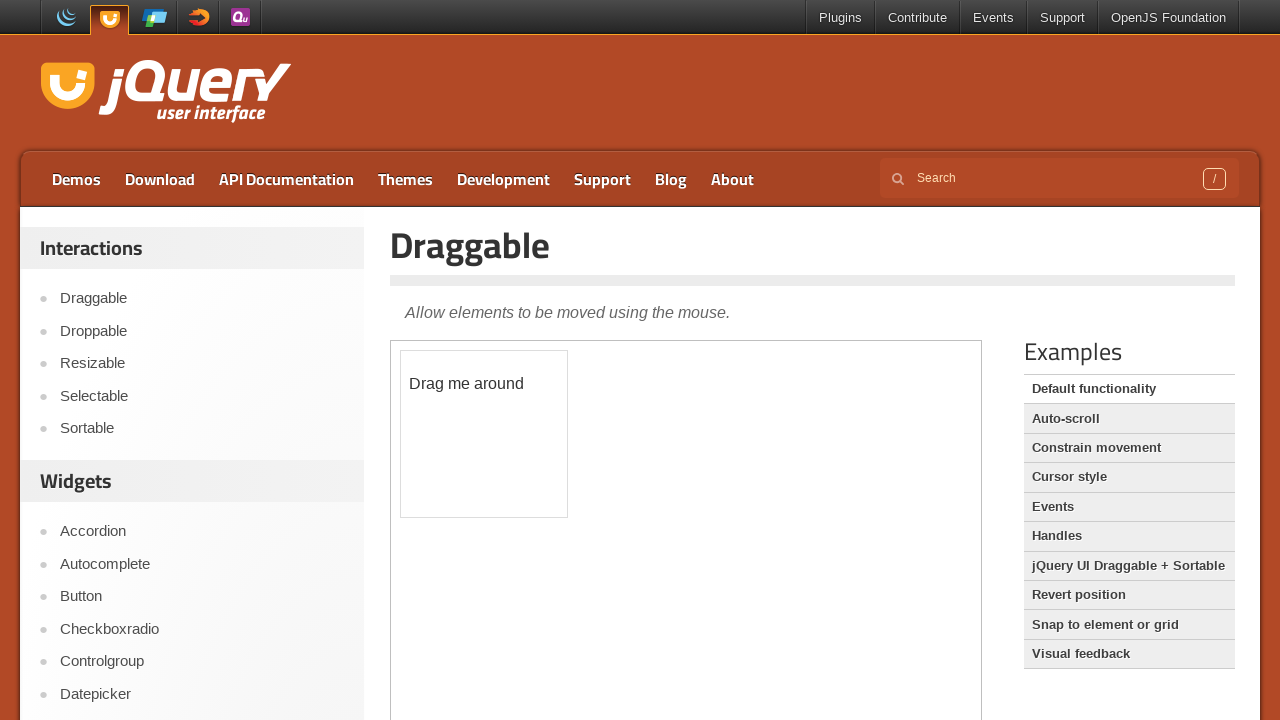

Located the iframe containing draggable element
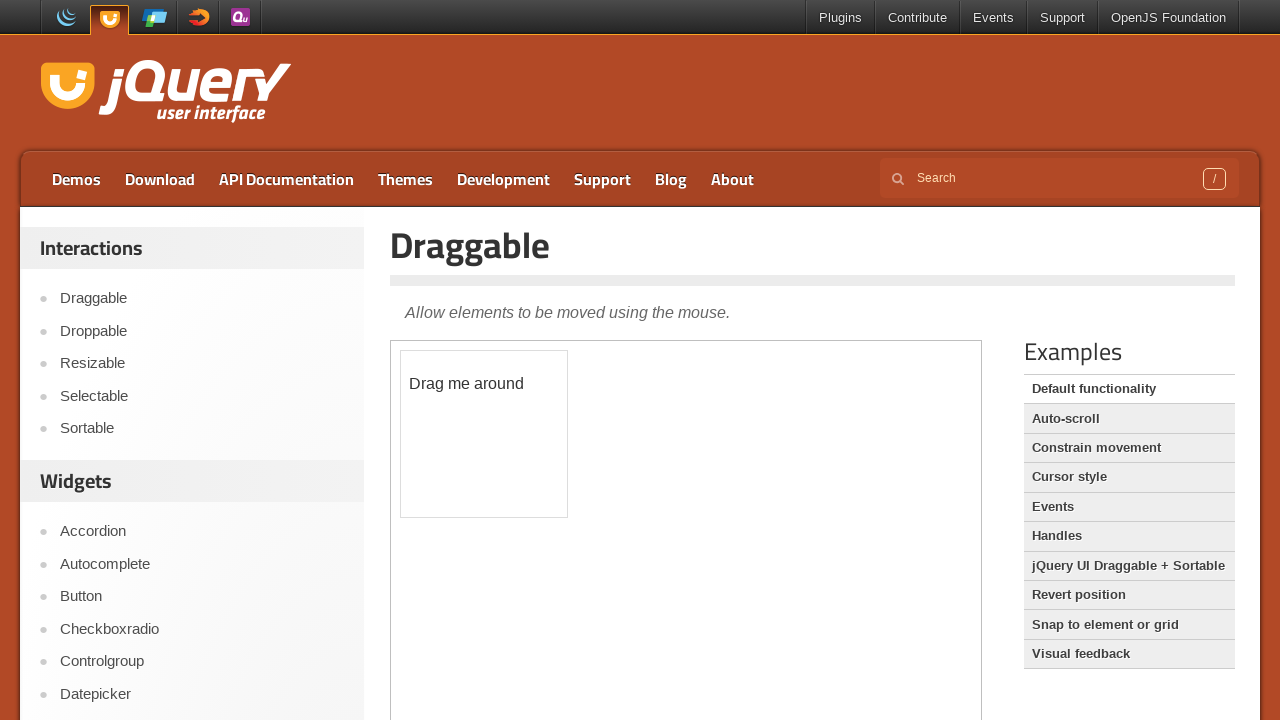

Located the draggable element within iframe
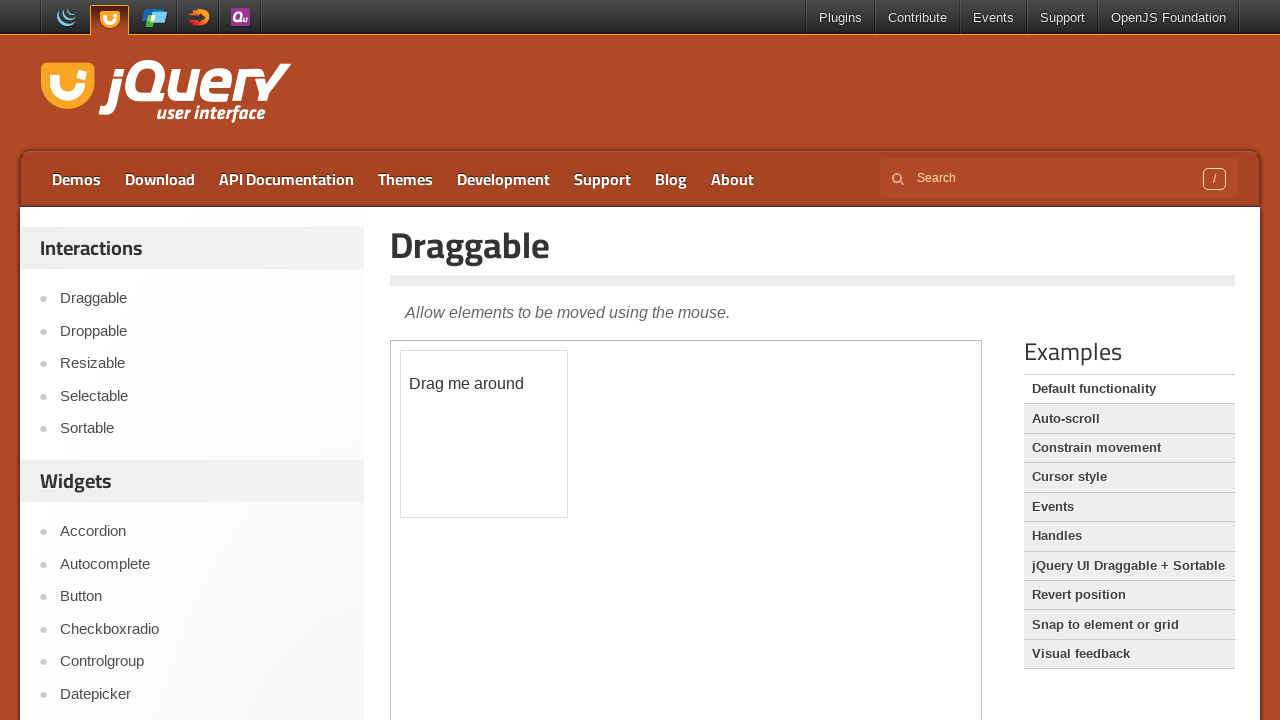

Retrieved bounding box of draggable element
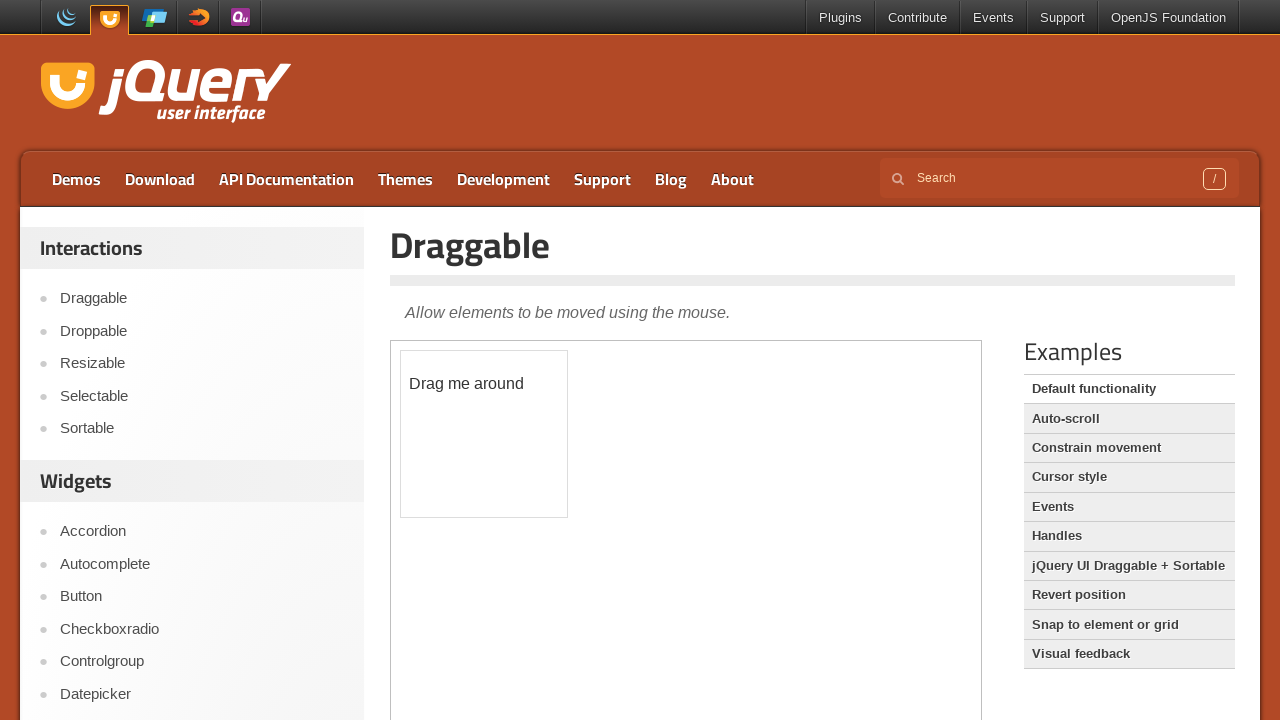

Calculated center position of draggable element at x=484.109375, y=433.875
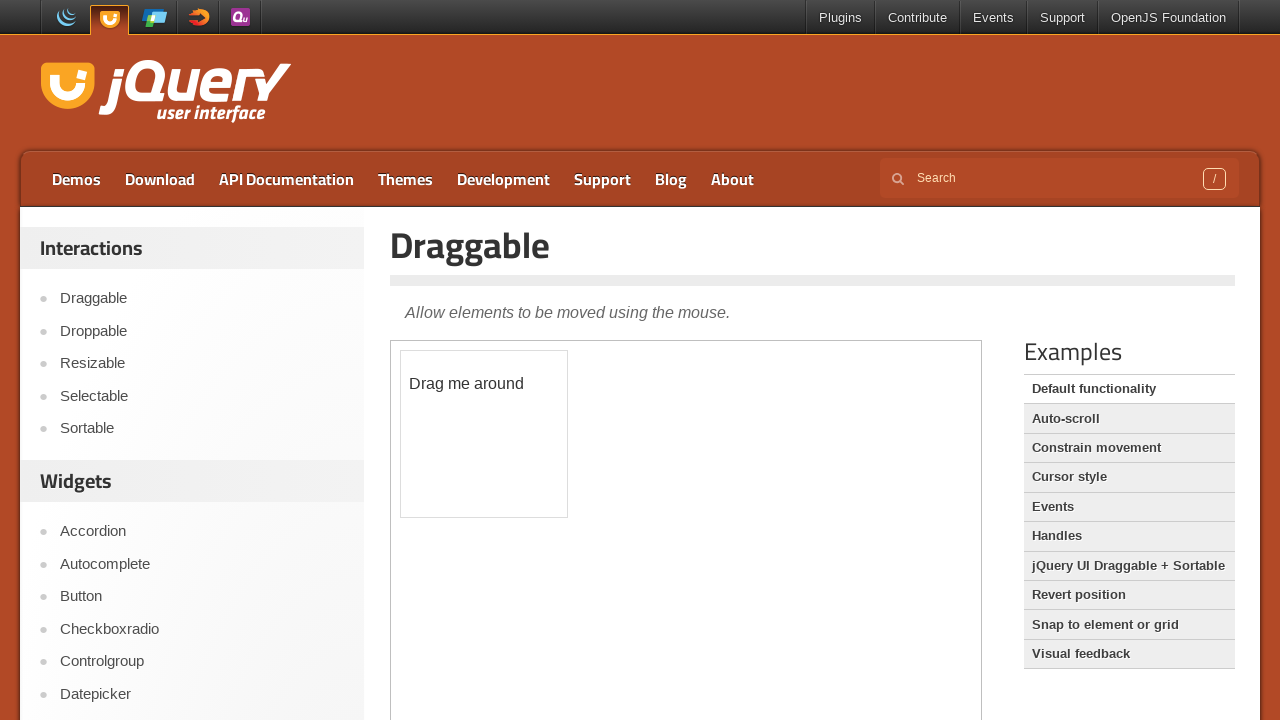

Dragged the element 100 pixels to the right and 100 pixels down at (501, 451)
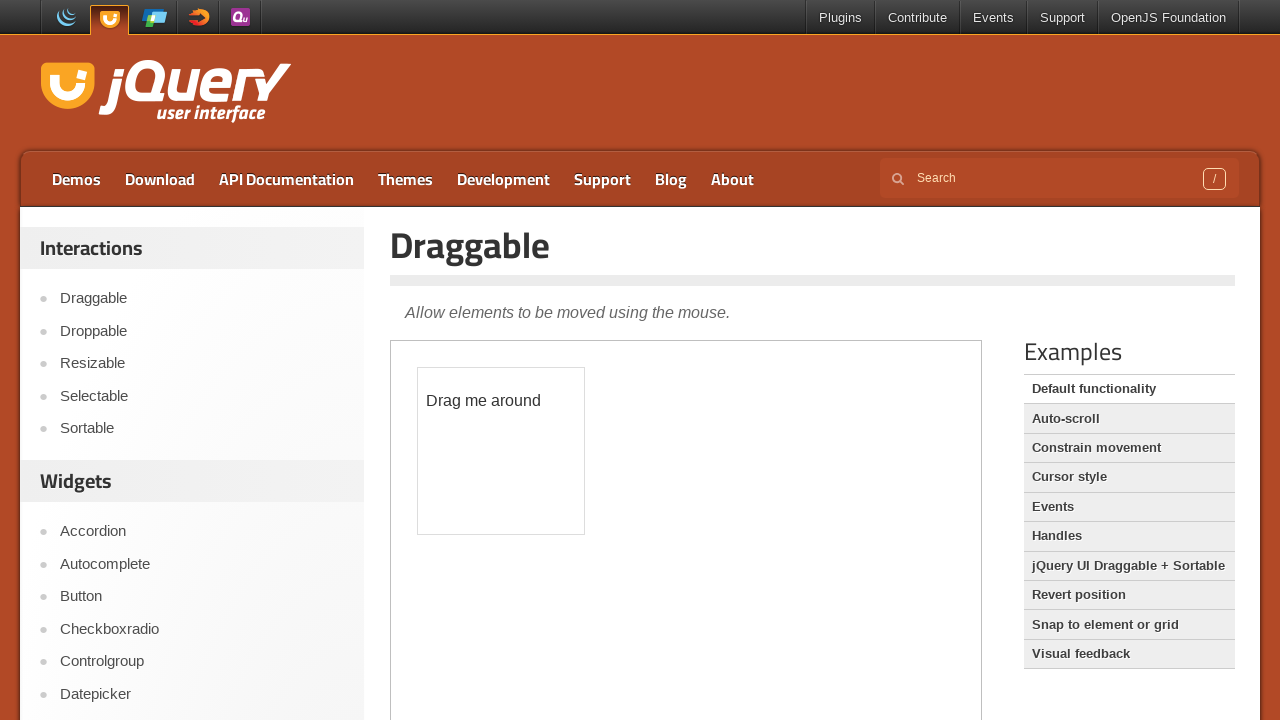

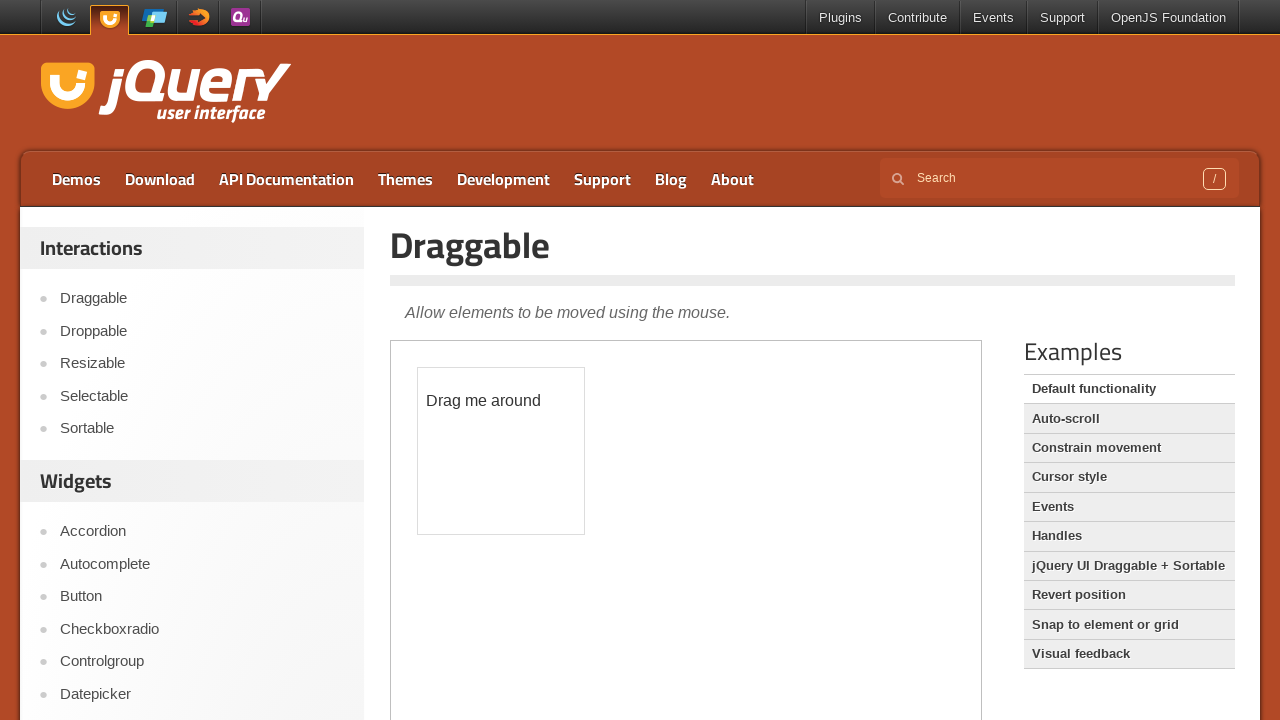